Tests the modal functionality by opening and closing the modal dialog

Starting URL: https://formy-project.herokuapp.com/

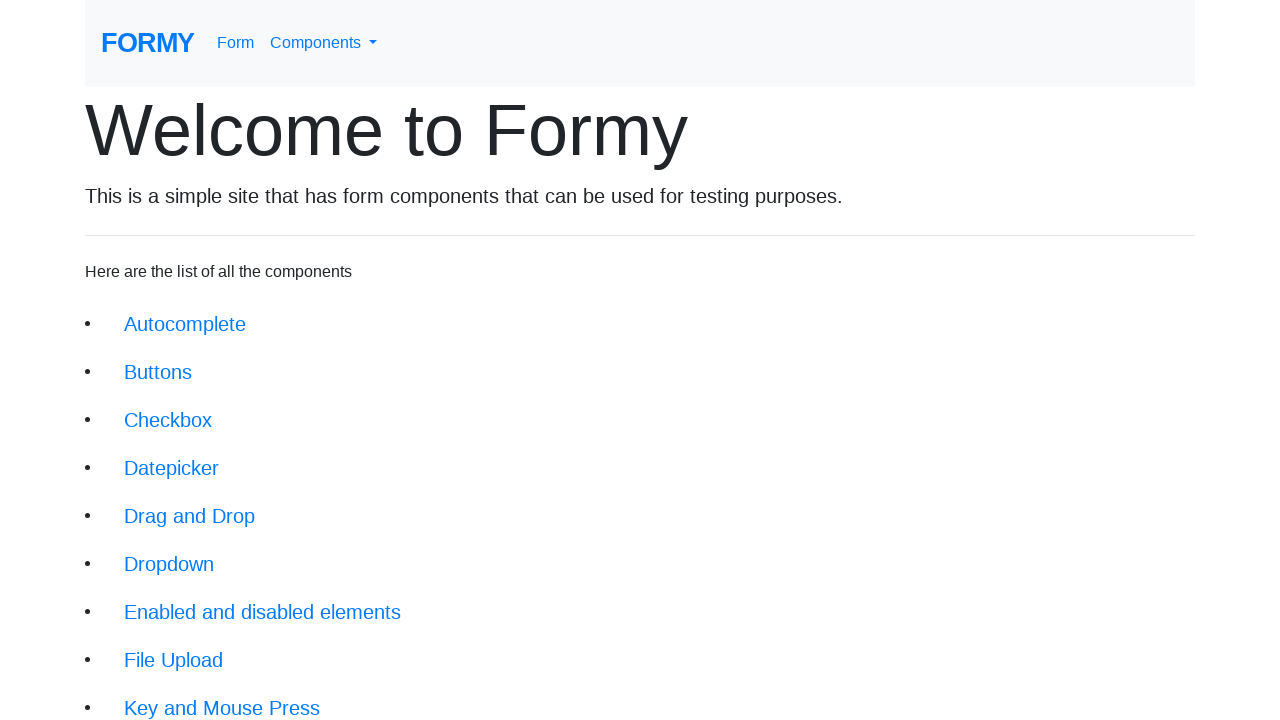

Clicked on Modal link in navigation at (151, 504) on xpath=//div/div/li/a[@href='/modal']
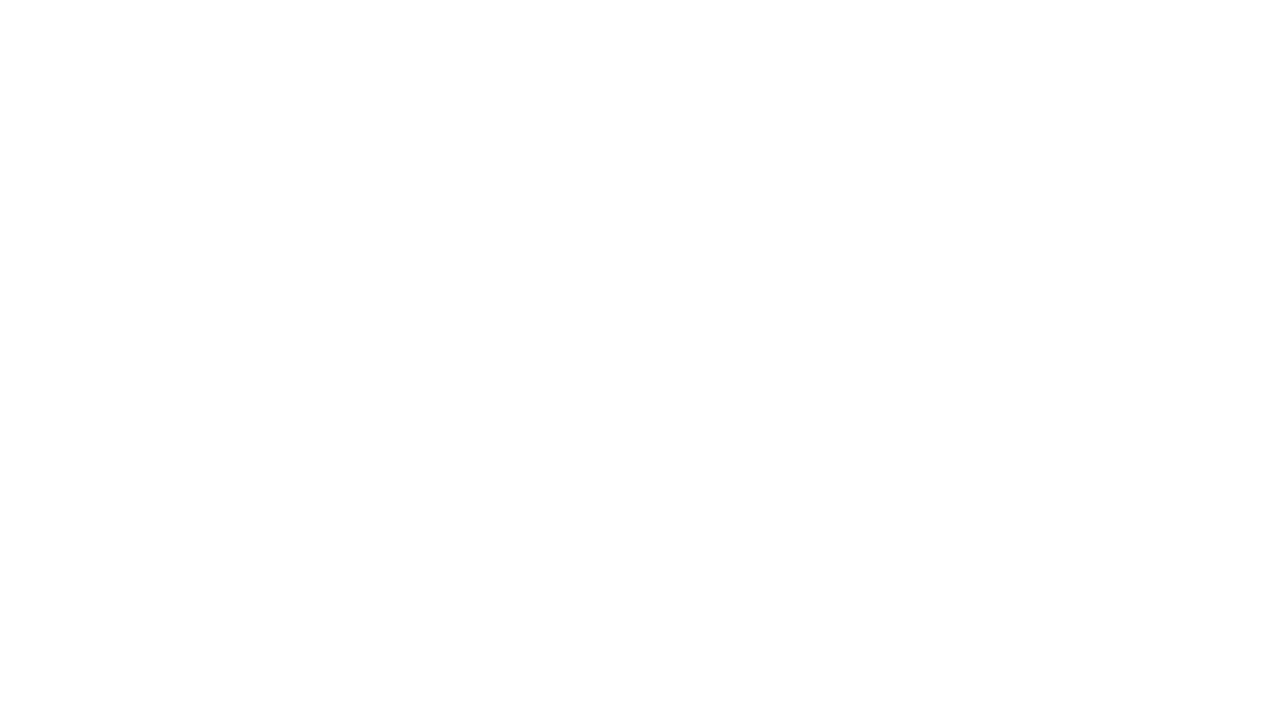

Clicked button to open modal dialog at (142, 186) on xpath=//form/button[@type='button']
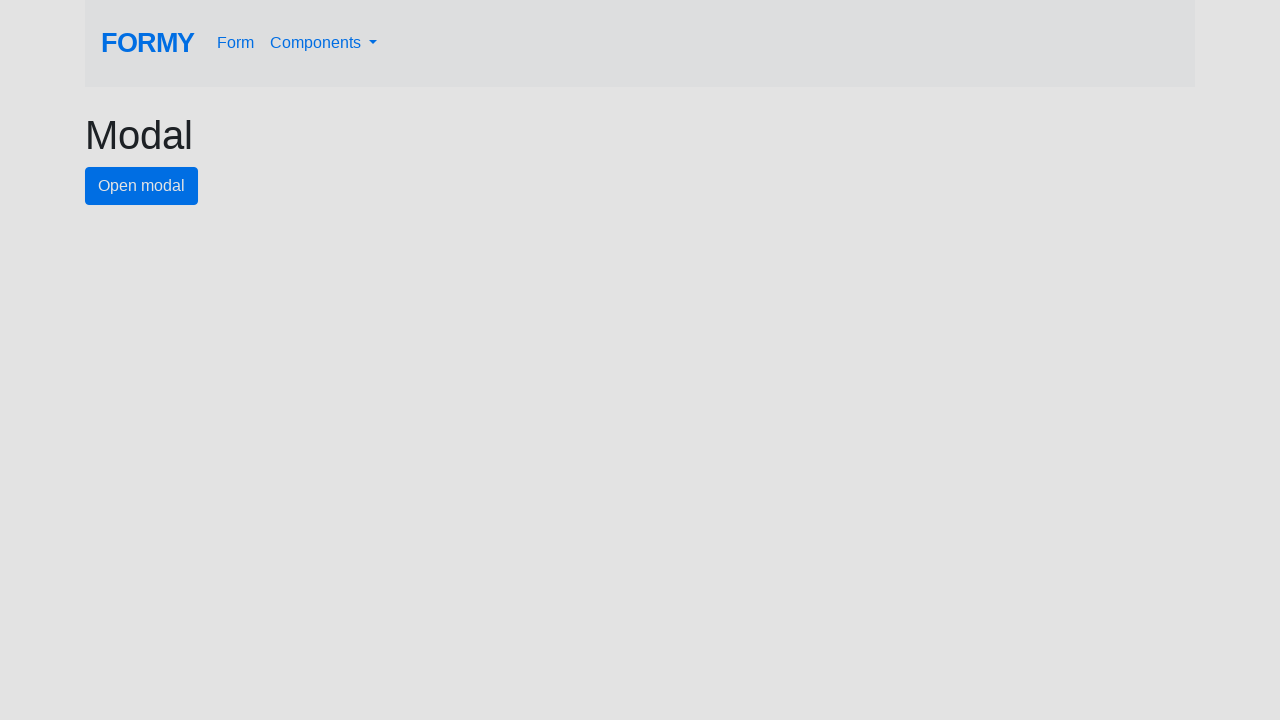

Clicked close button to close modal dialog at (782, 184) on #close-button
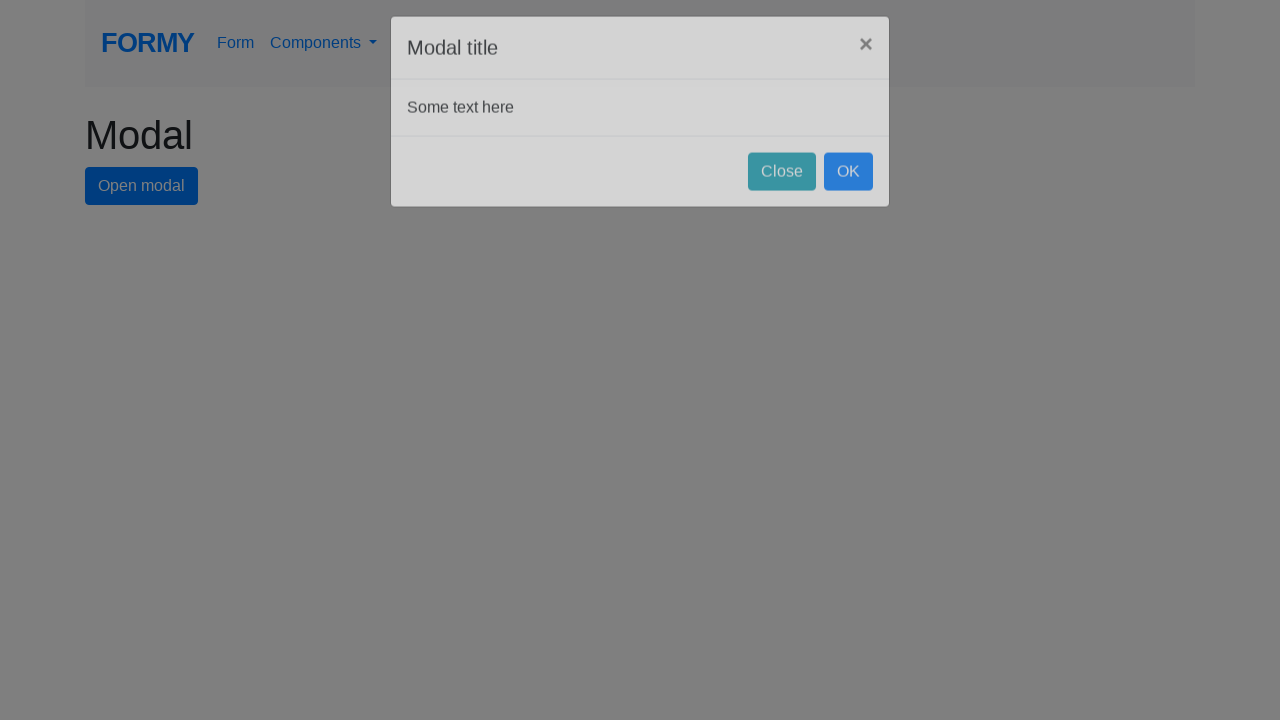

Verified Modal heading is visible
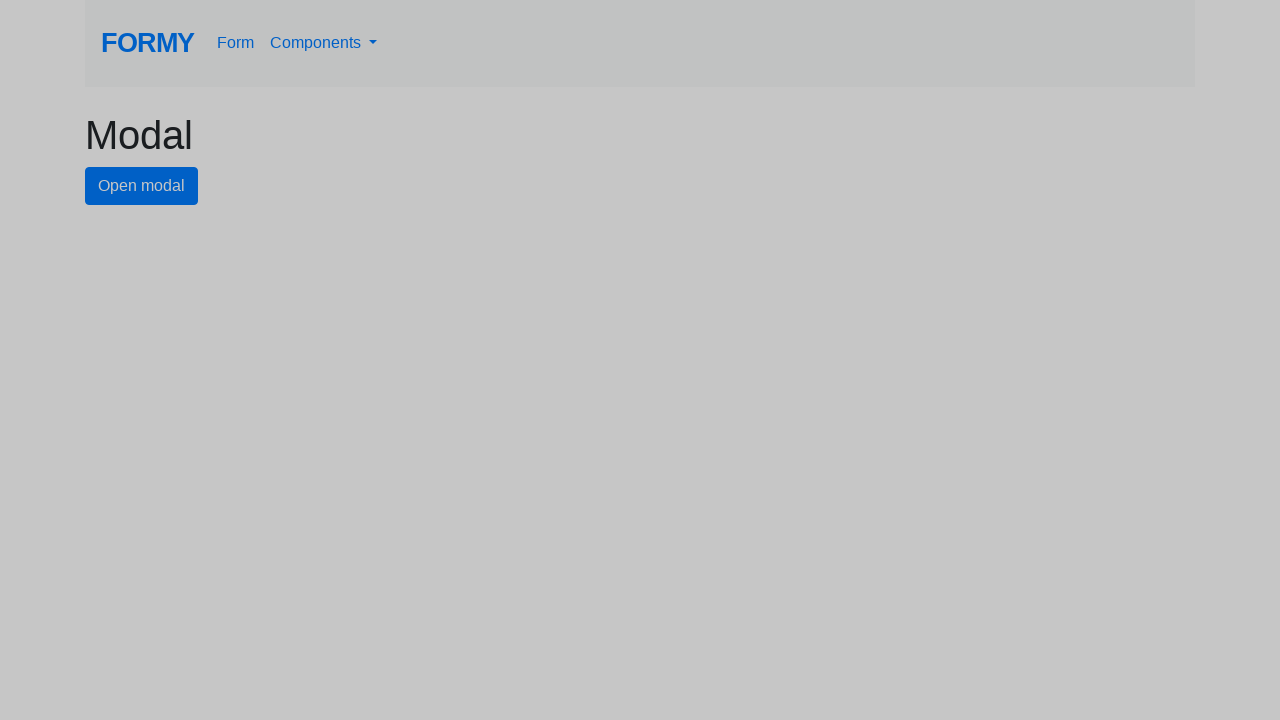

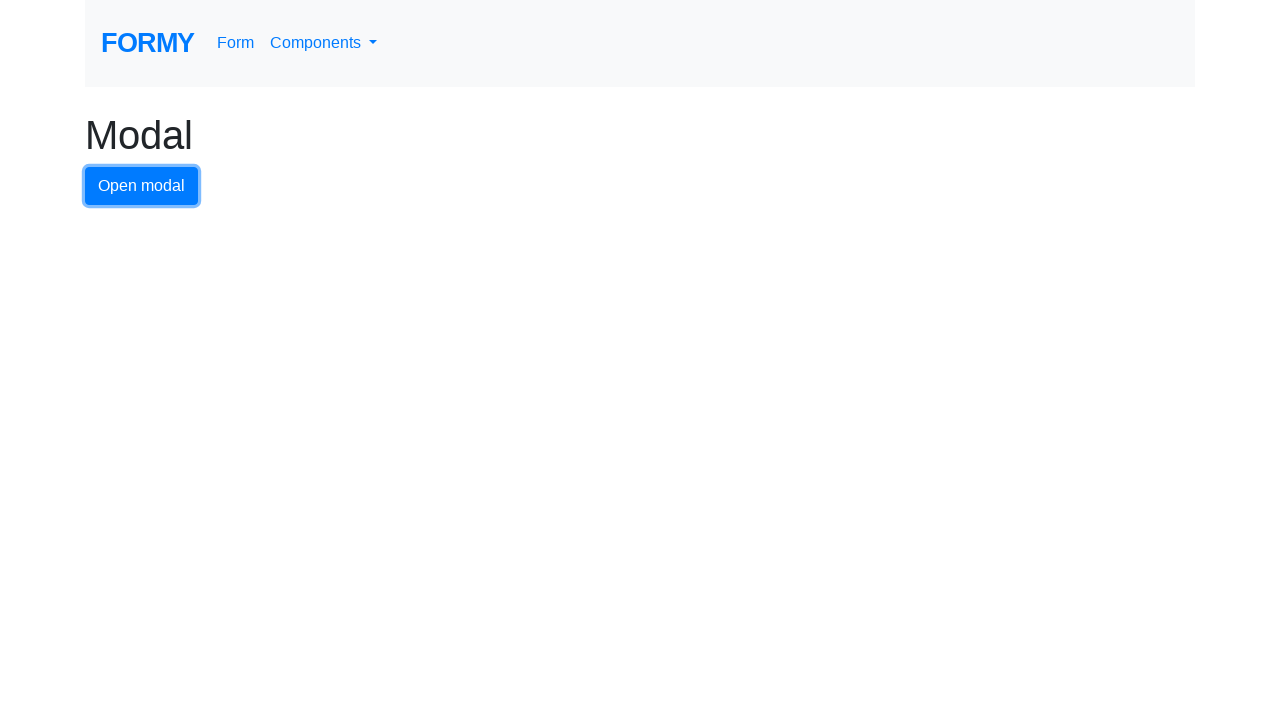